Tests Vue.js custom dropdown by selecting "Third Option" from the dropdown menu and verifying it was selected.

Starting URL: https://mikerodham.github.io/vue-dropdowns/

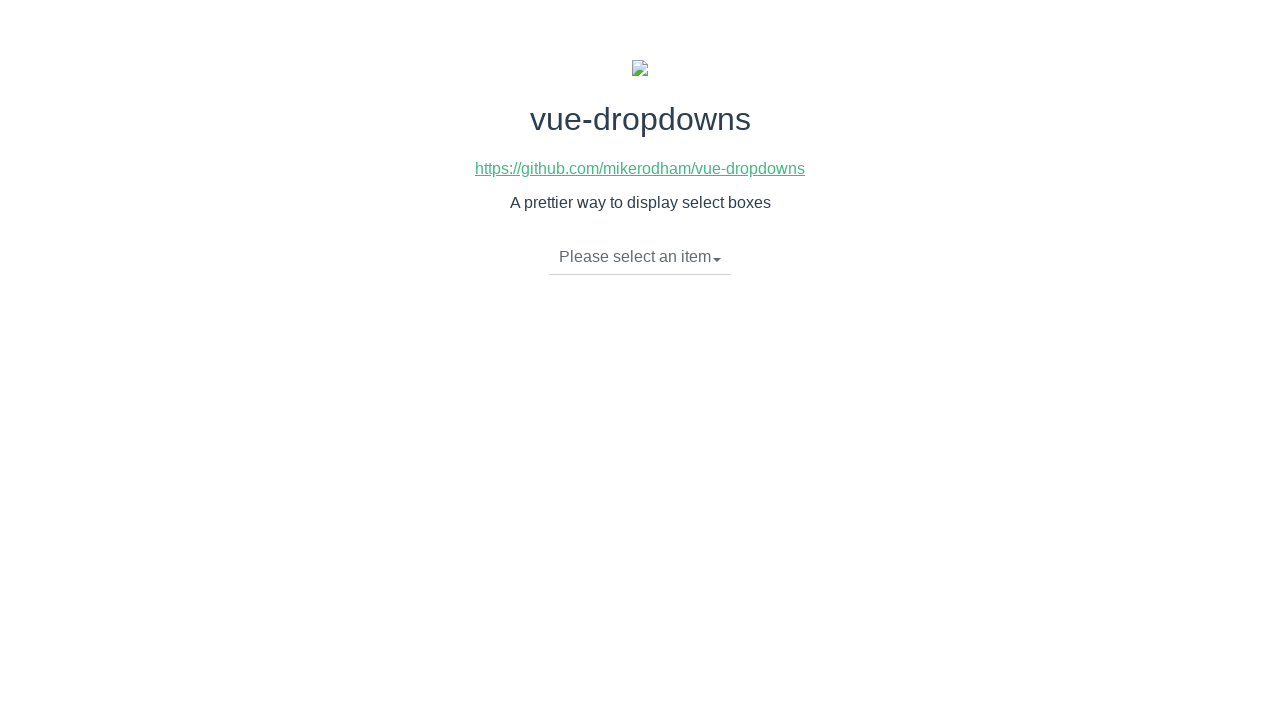

Clicked dropdown toggle to open the dropdown menu at (640, 257) on li.dropdown-toggle
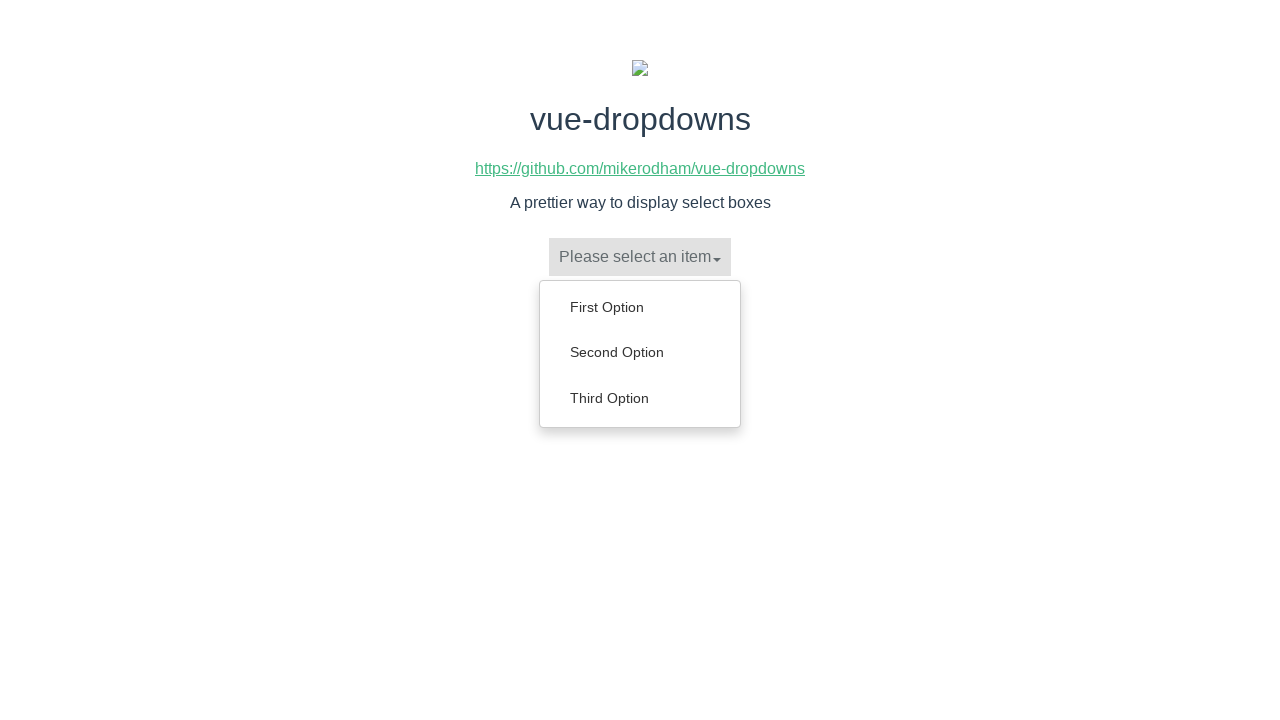

Dropdown menu items loaded and visible
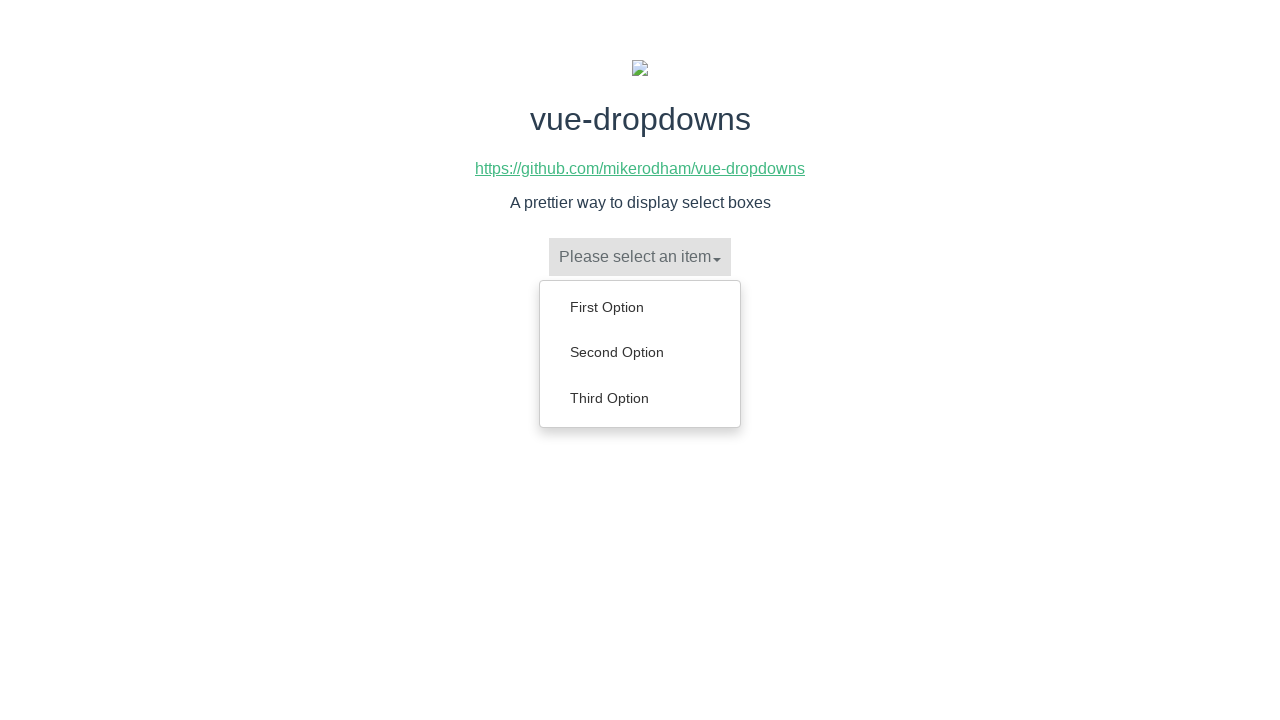

Selected 'Third Option' from the dropdown menu at (640, 398) on ul.dropdown-menu a:text('Third Option')
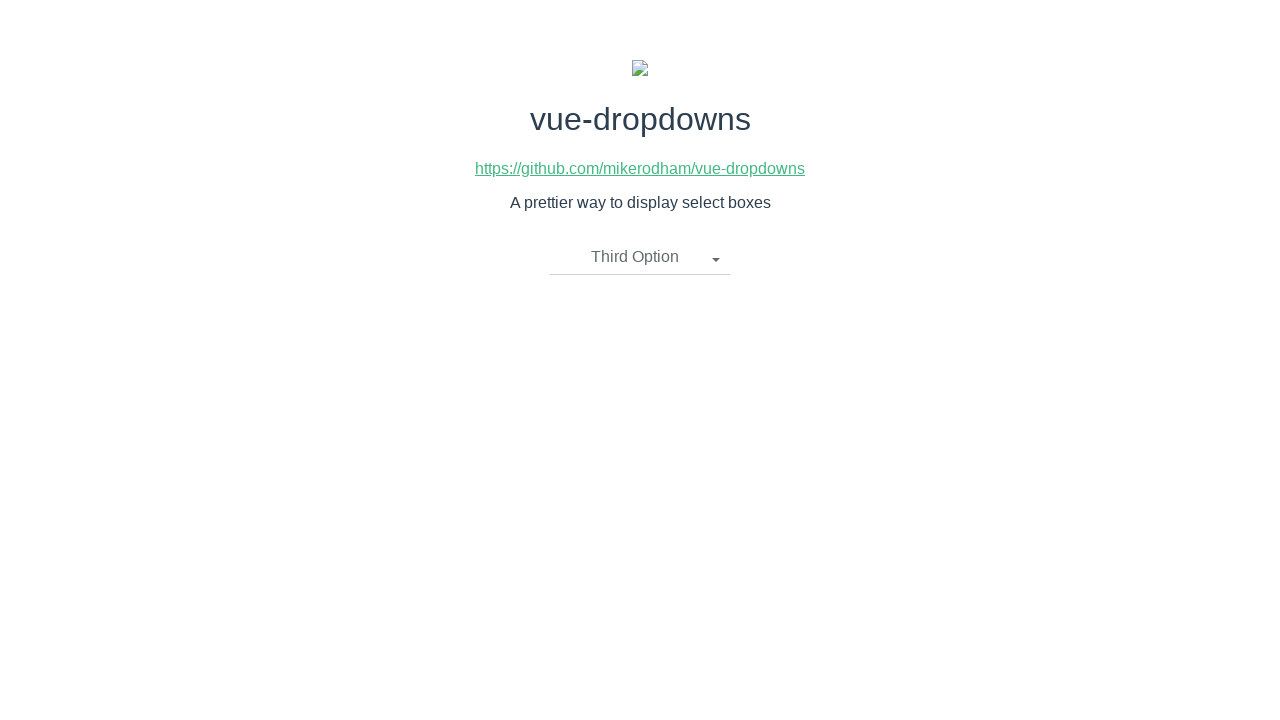

Verified dropdown toggle is visible after selection
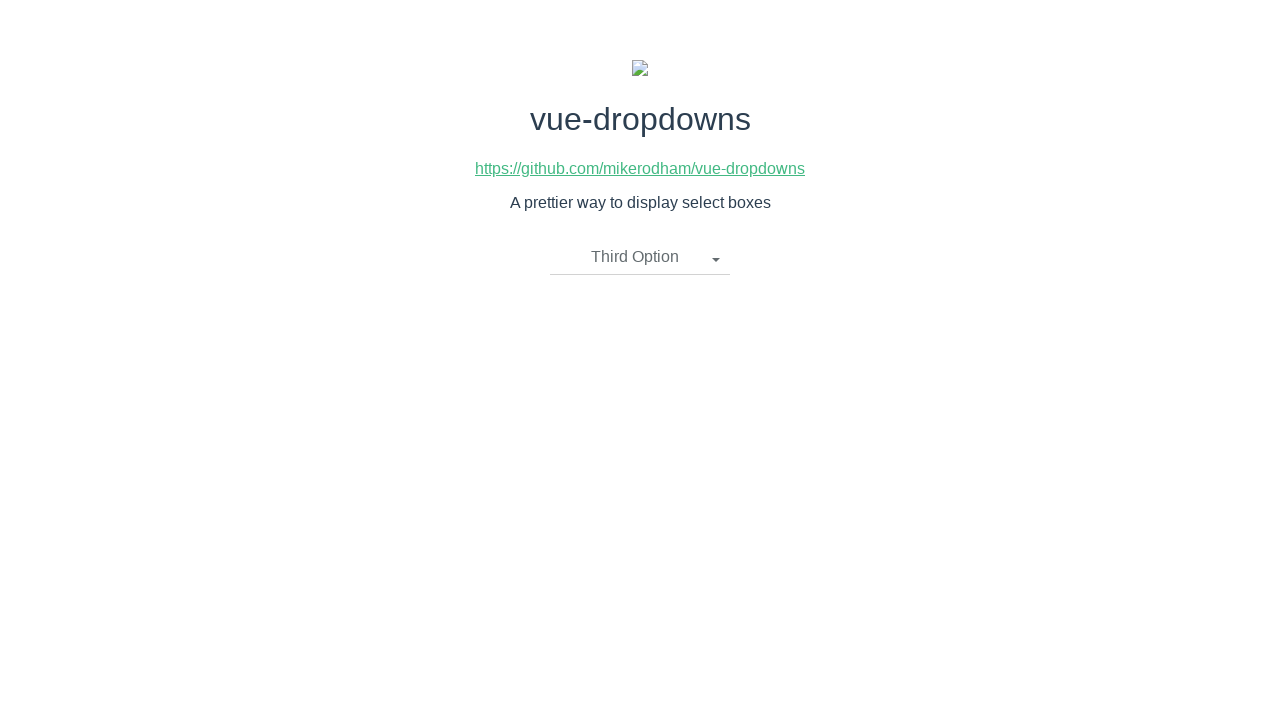

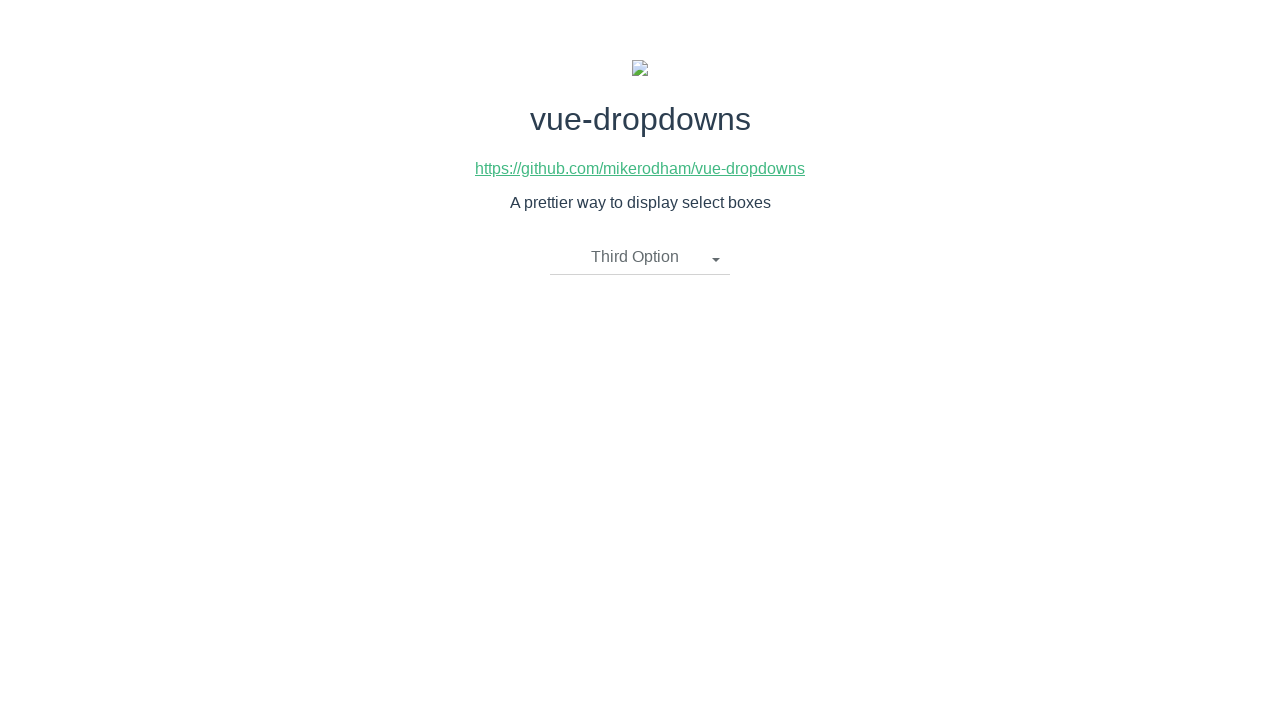